Tests handling multiple elements by clicking on list items and checkboxes using various selection methods

Starting URL: https://techglobal-training.com/frontend

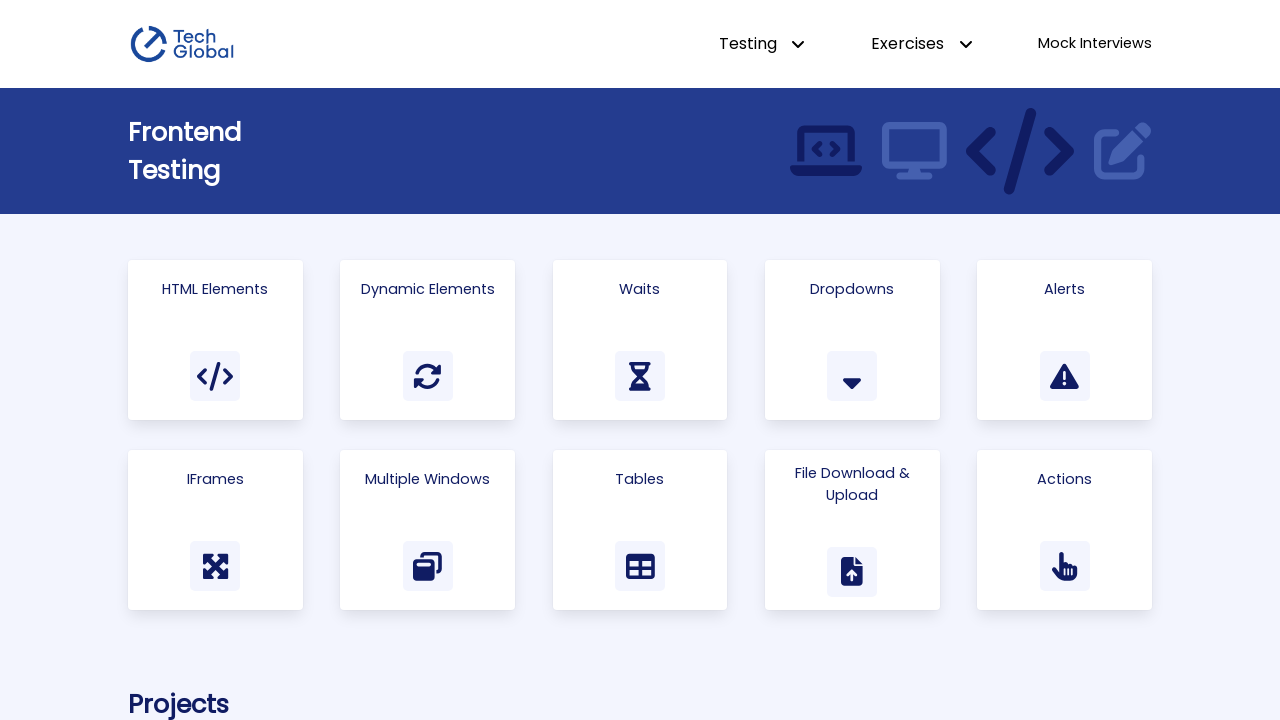

Clicked on 'Html Elements' link at (215, 340) on a:has-text("Html Elements")
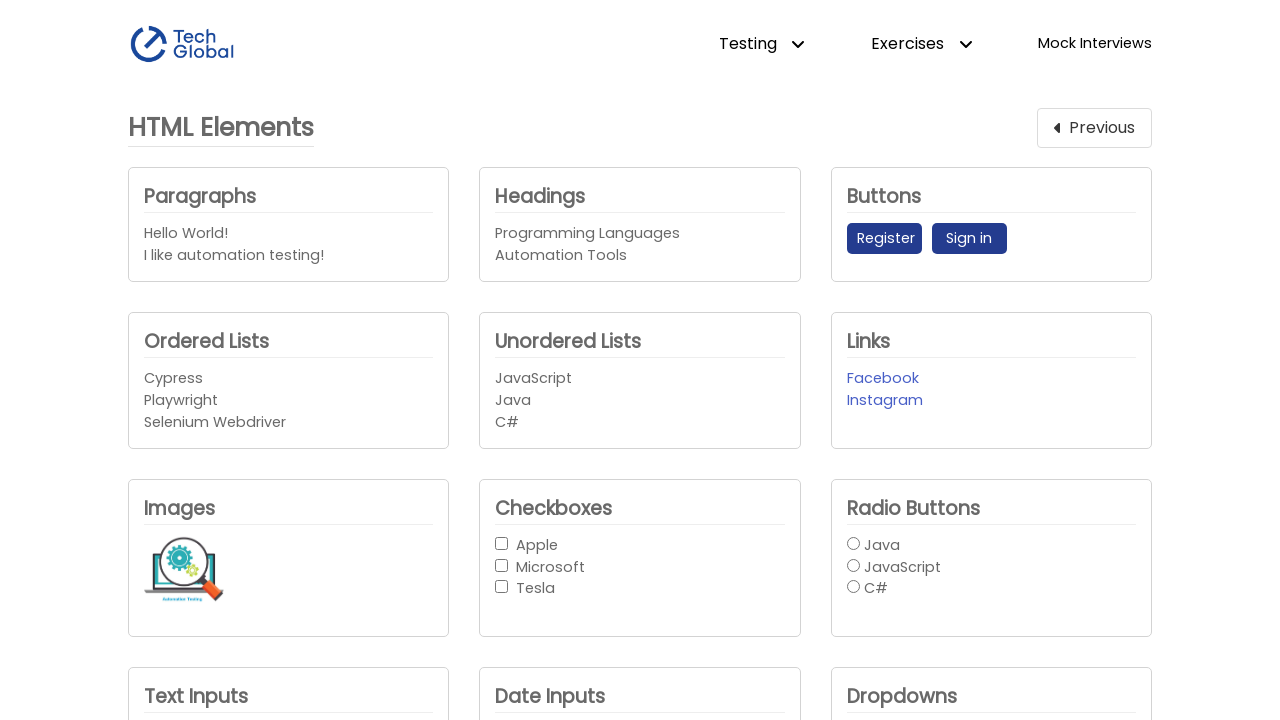

Located unordered list items
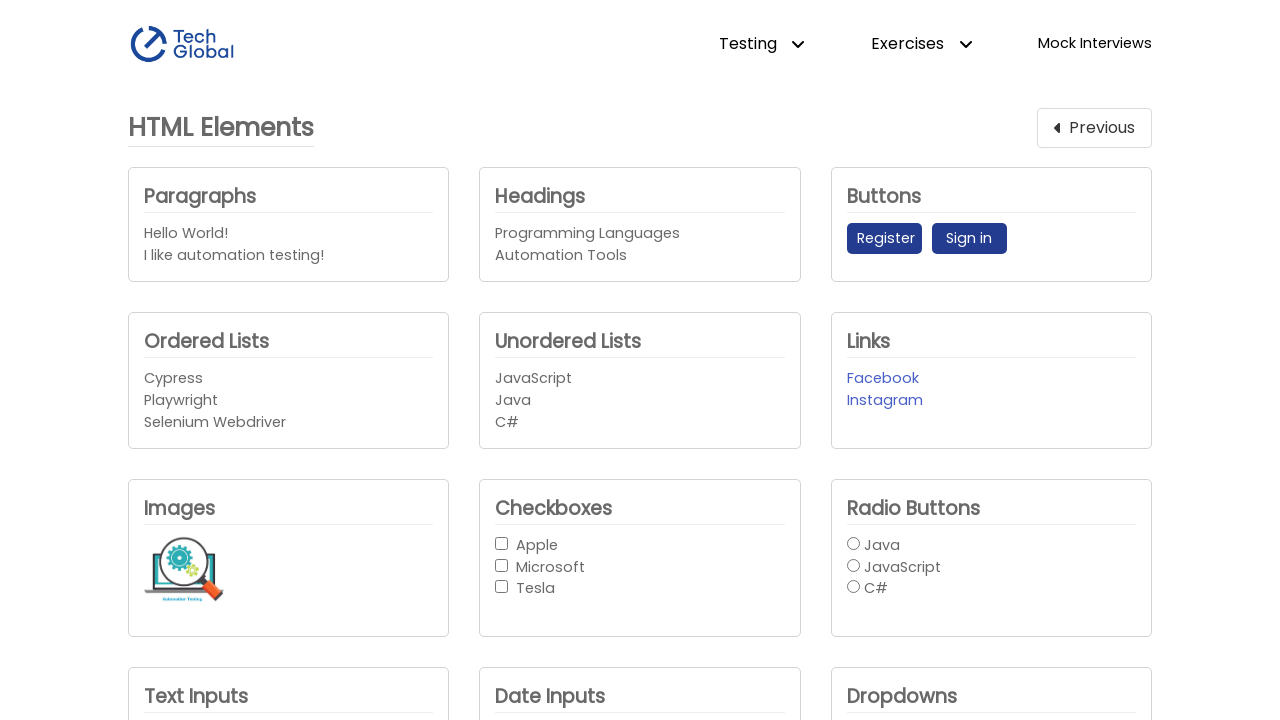

Clicked first list item at (640, 379) on #unordered_list > li >> nth=0
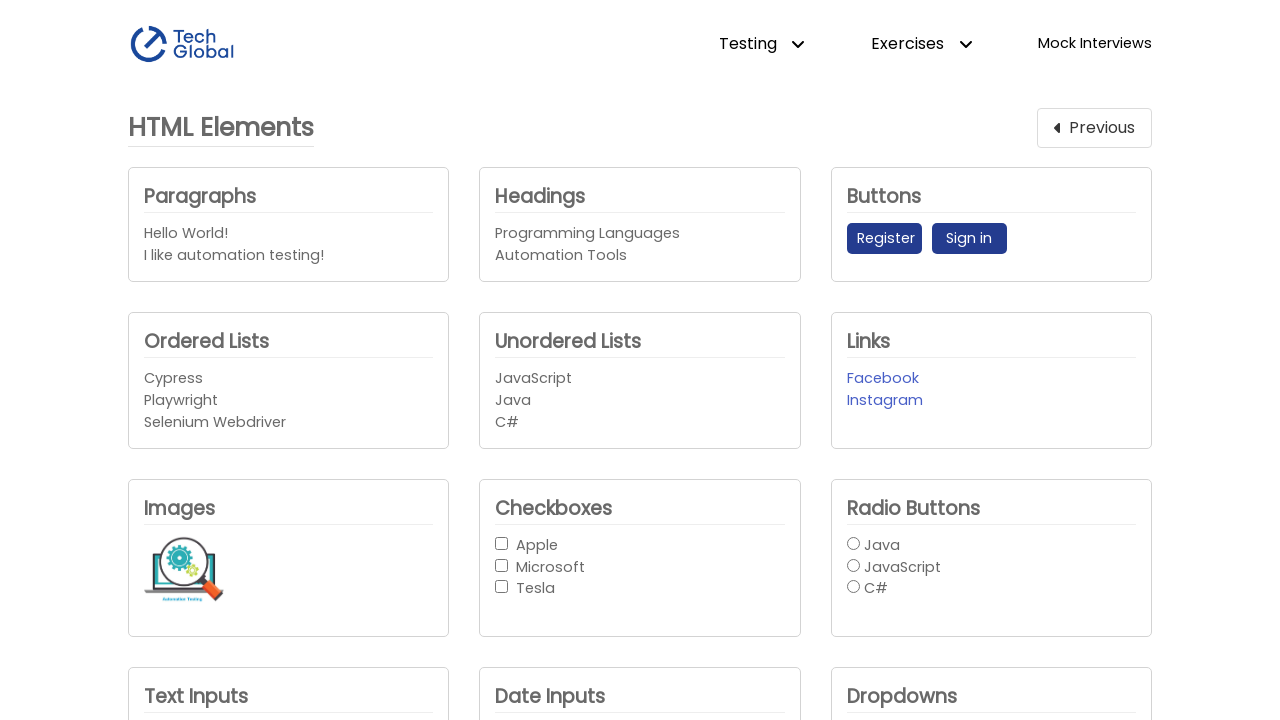

Clicked second list item at (640, 401) on #unordered_list > li >> nth=1
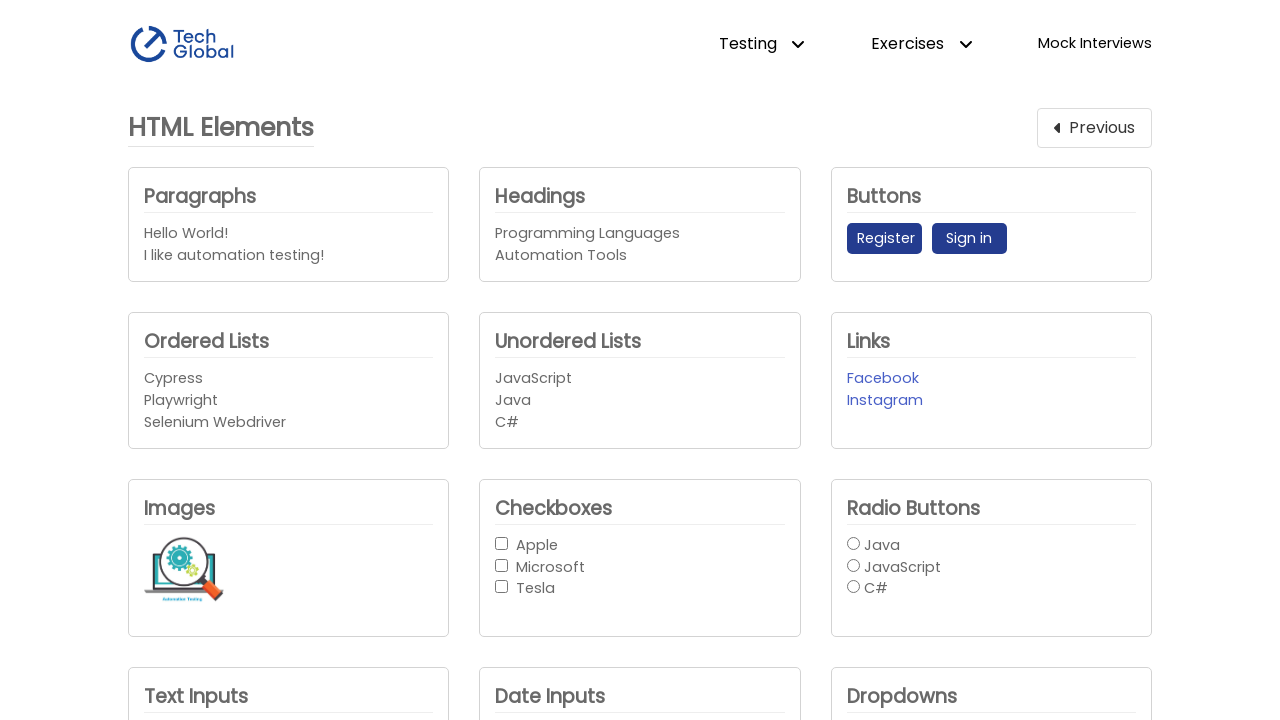

Clicked last list item at (640, 422) on #unordered_list > li >> nth=-1
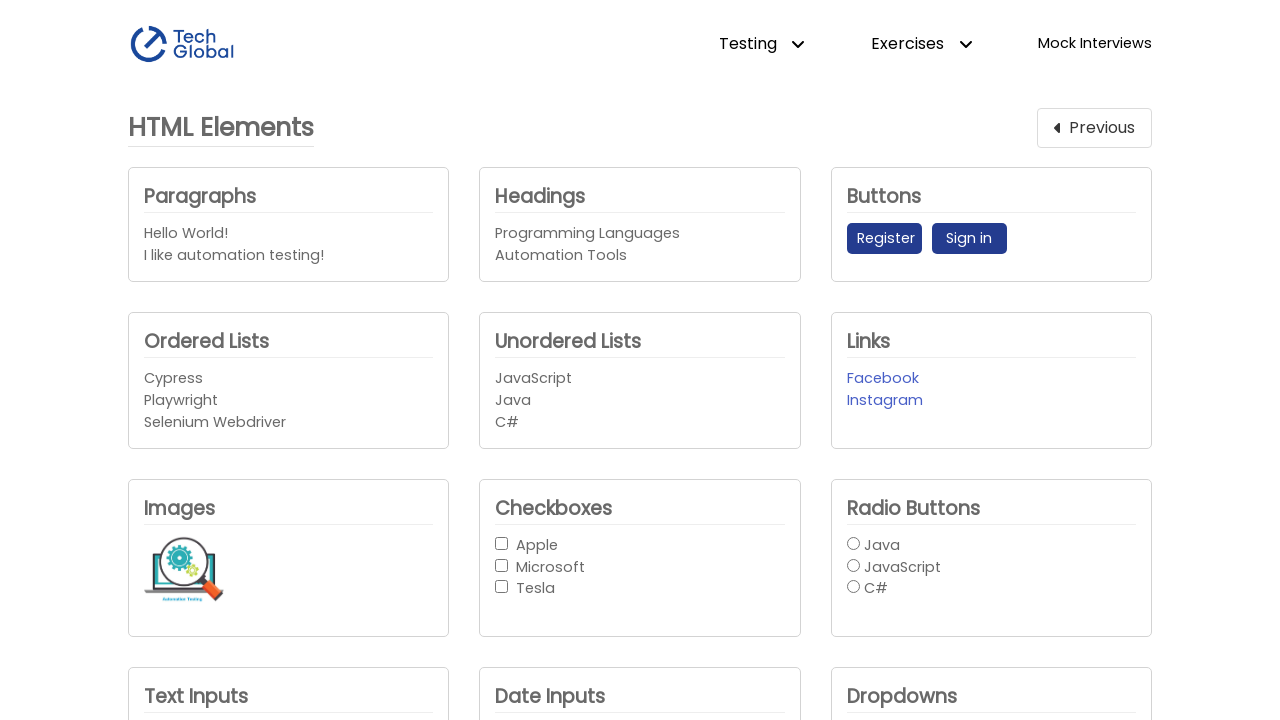

Located checkbox group
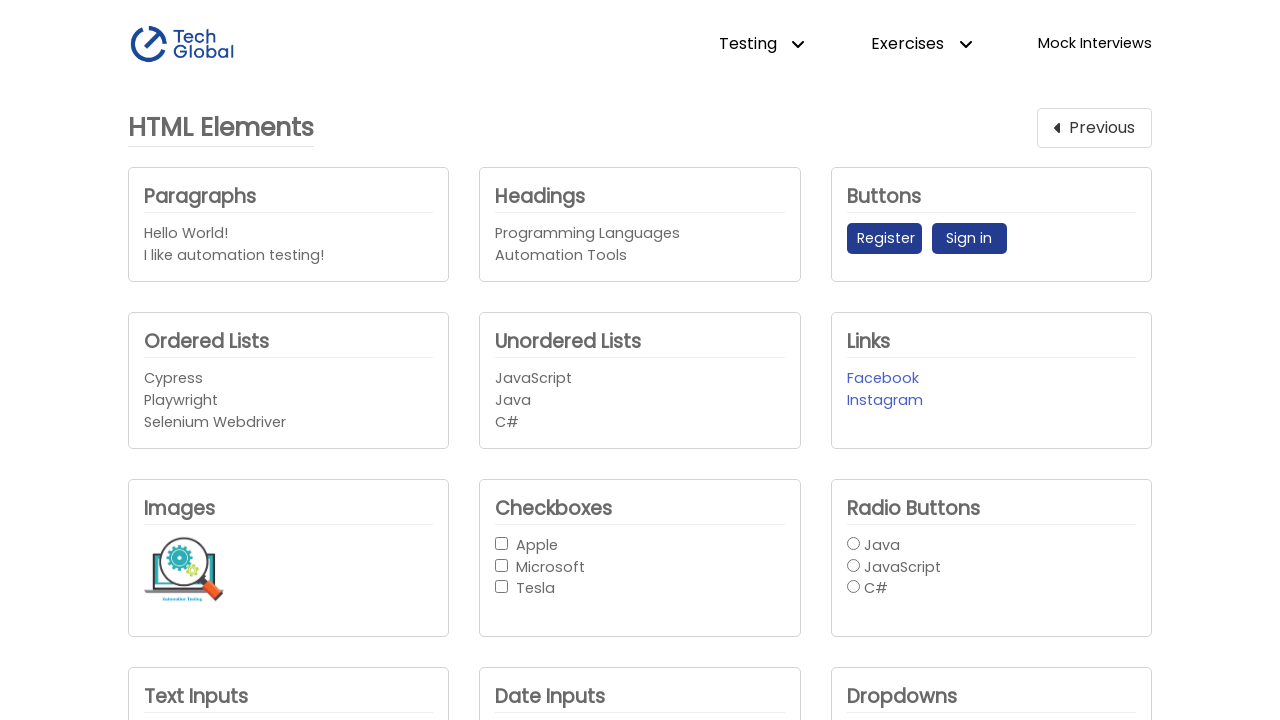

Counted 3 checkboxes in the group
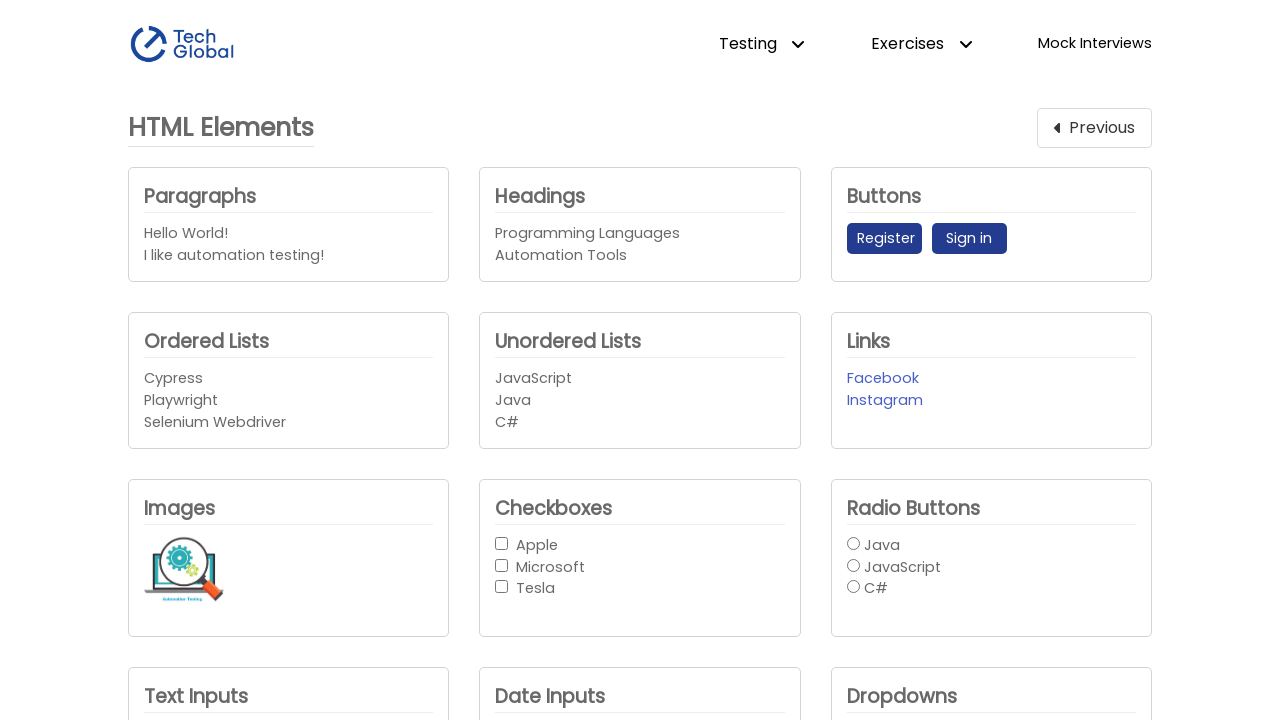

Clicked checkbox at index 0 at (502, 543) on #checkbox-button-group input >> nth=0
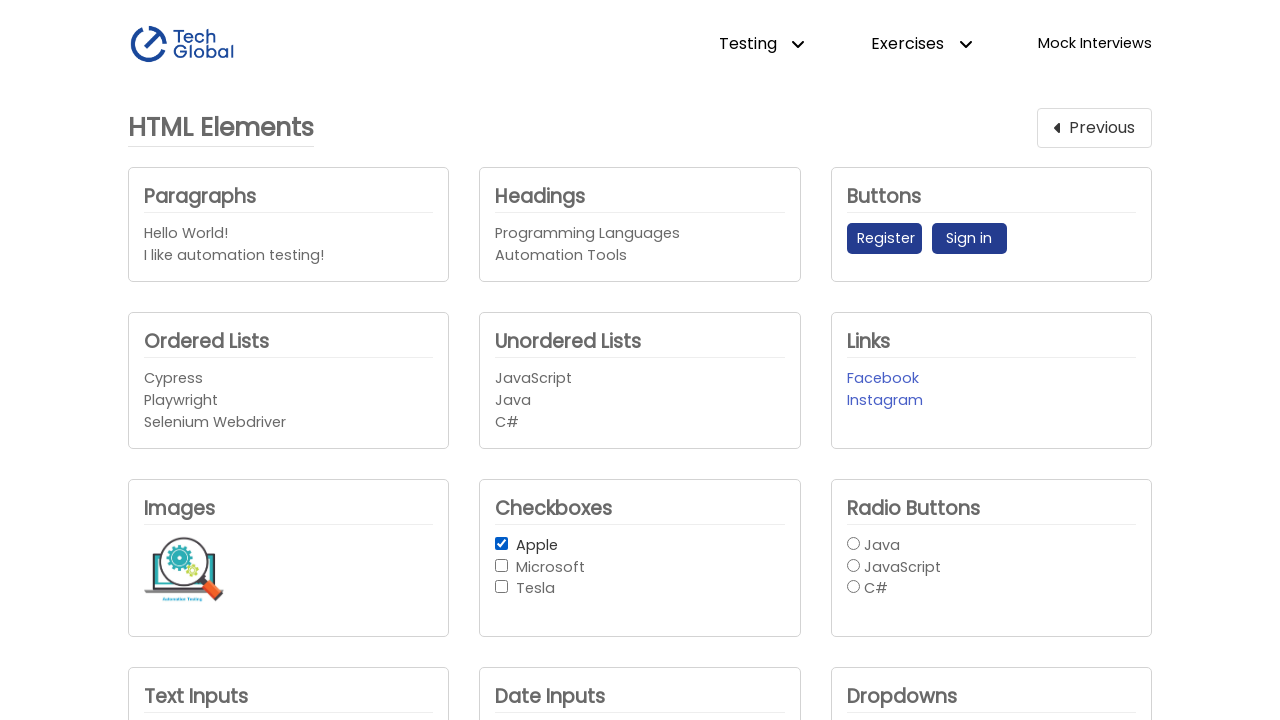

Clicked checkbox at index 1 at (502, 565) on #checkbox-button-group input >> nth=1
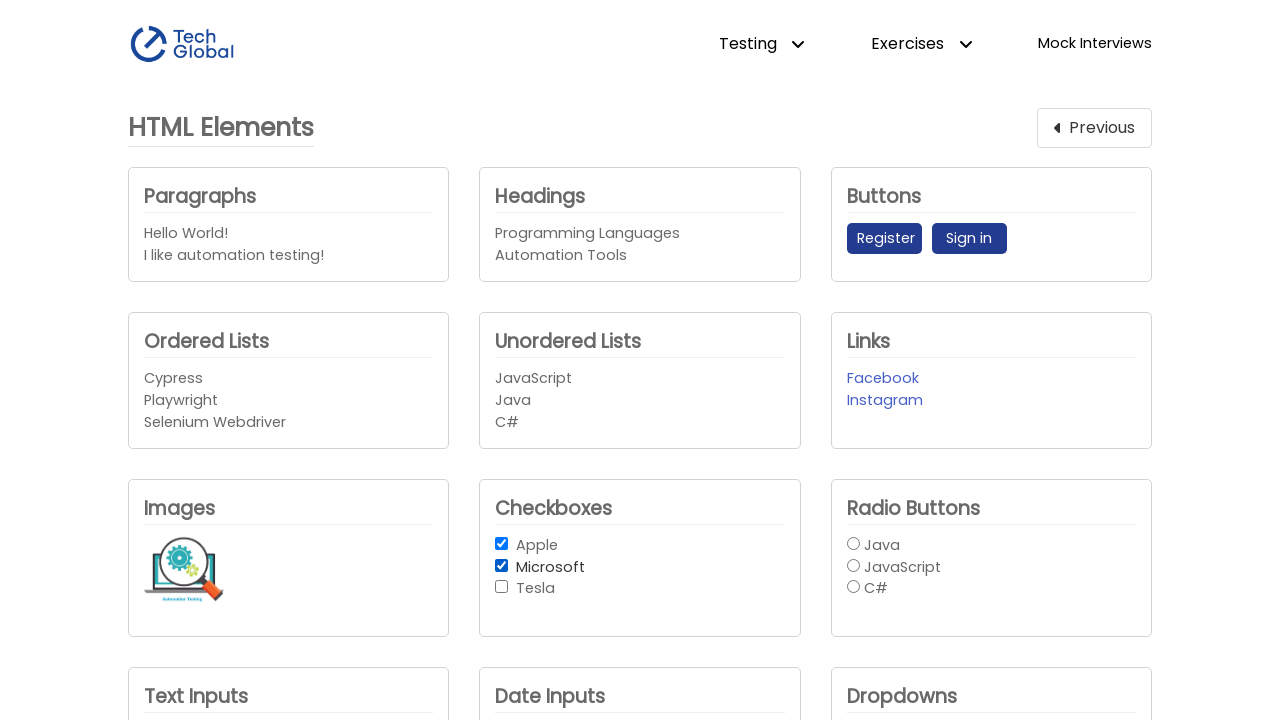

Clicked checkbox at index 2 at (502, 587) on #checkbox-button-group input >> nth=2
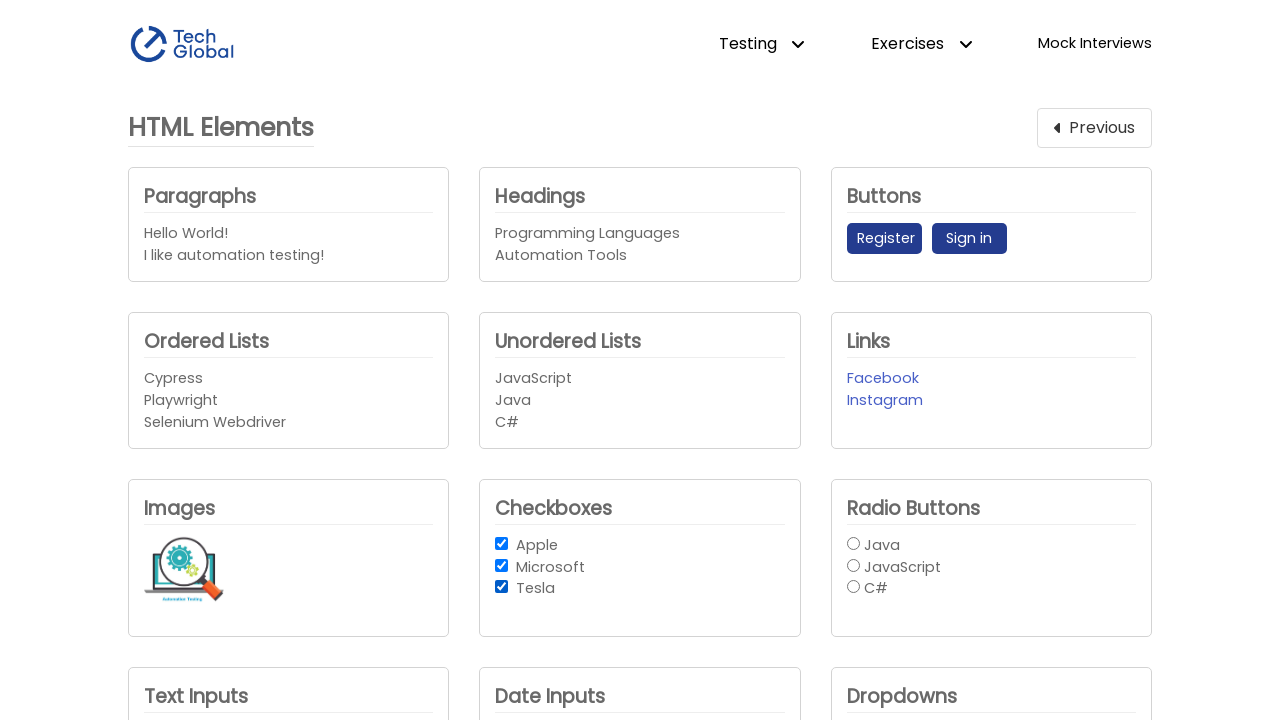

Retrieved all checkboxes using all() method
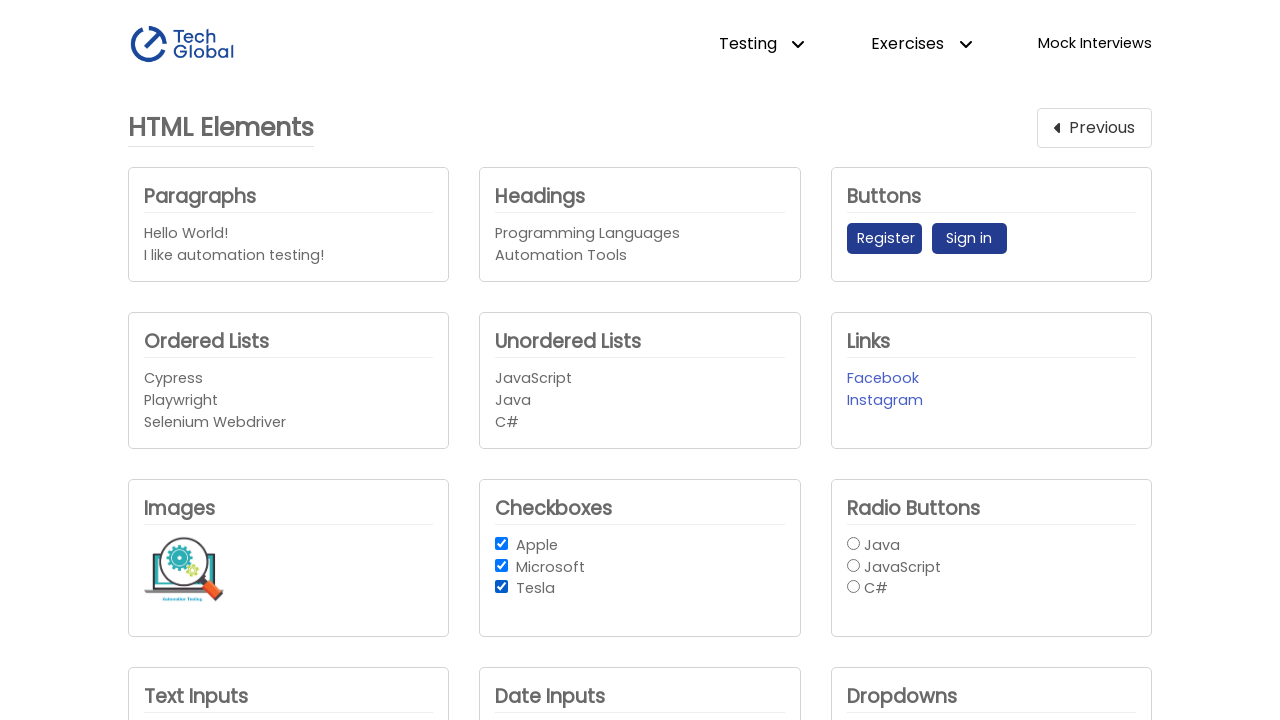

Clicked a checkbox from the retrieved list at (502, 543) on #checkbox-button-group input >> nth=0
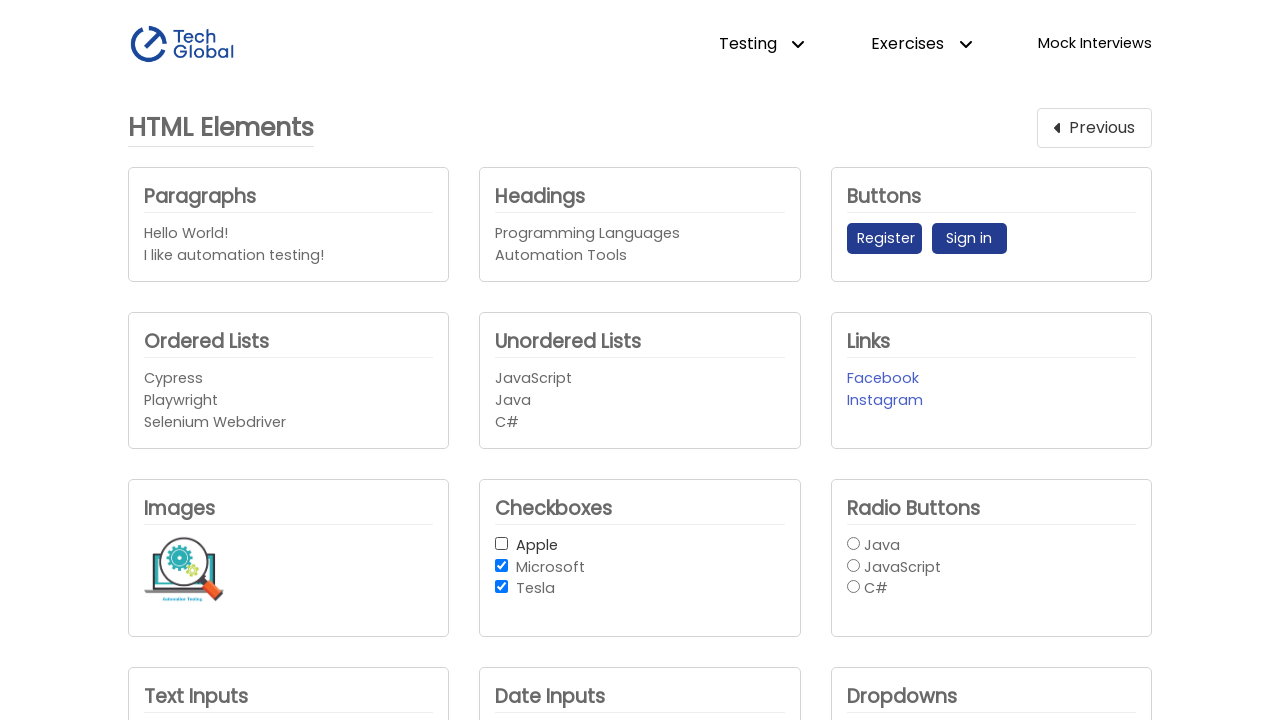

Clicked a checkbox from the retrieved list at (502, 565) on #checkbox-button-group input >> nth=1
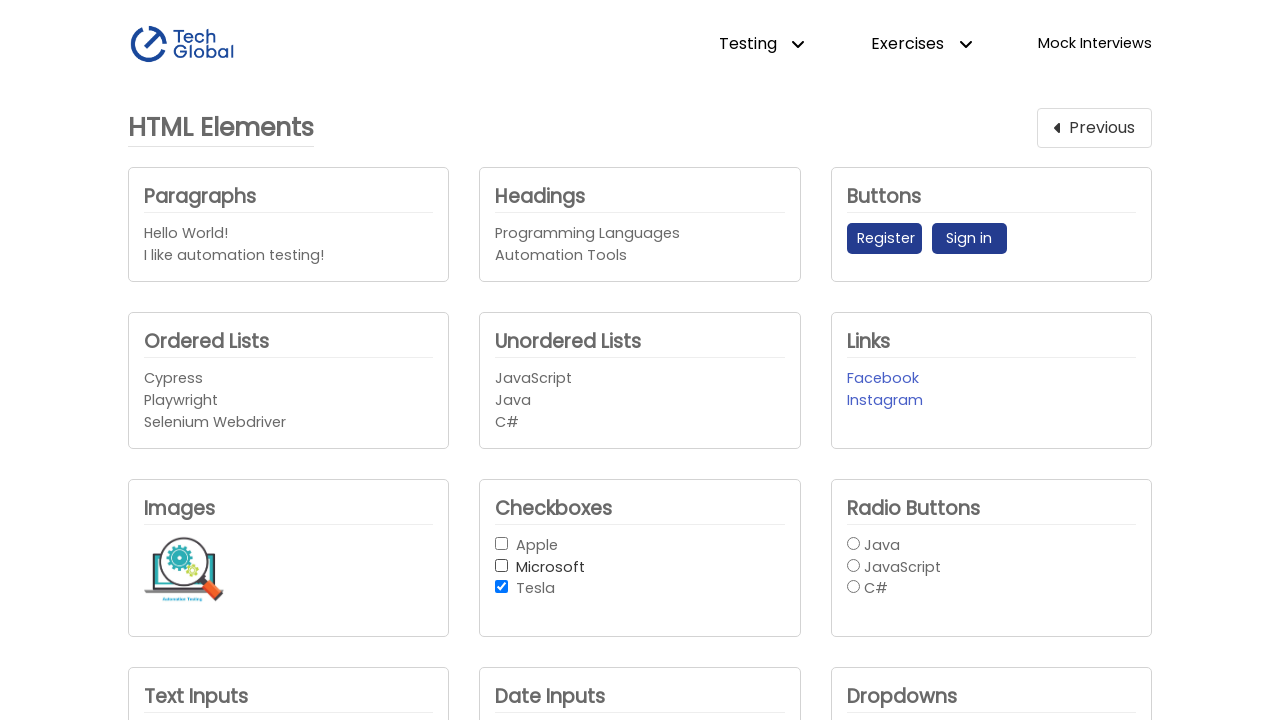

Clicked a checkbox from the retrieved list at (502, 587) on #checkbox-button-group input >> nth=2
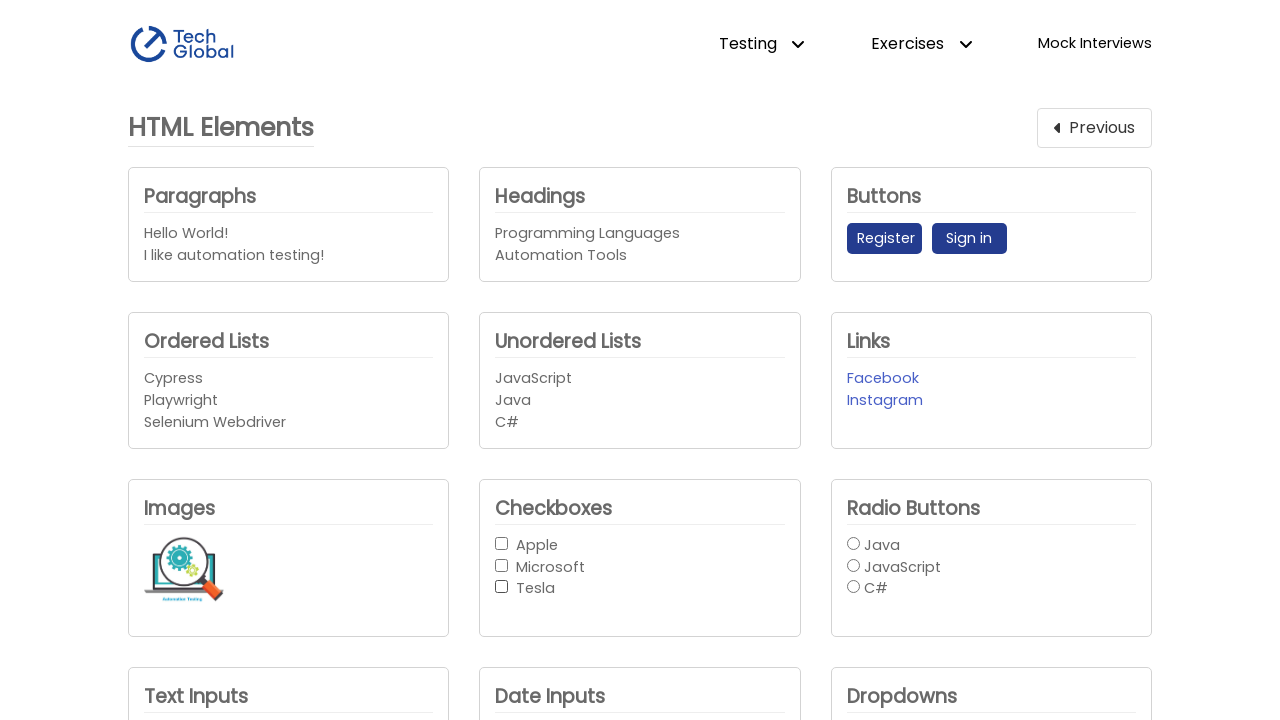

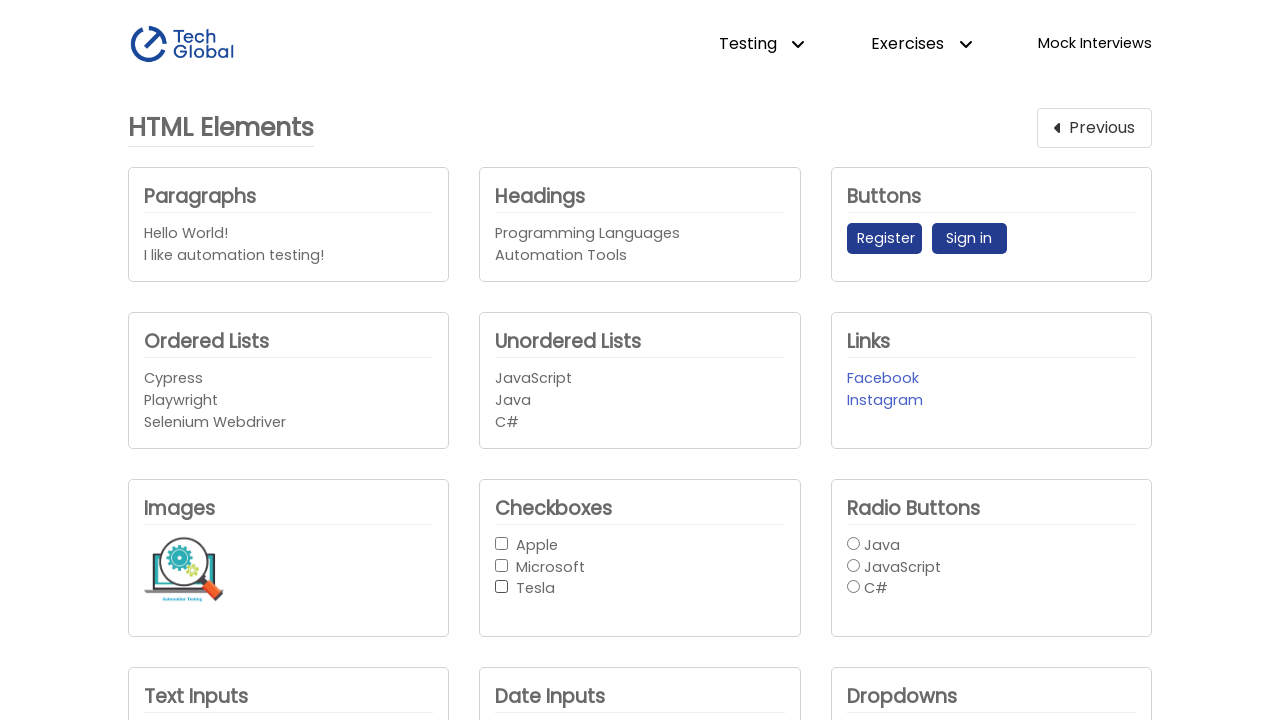